Navigates to a checkbox practice page and locates a checkbox element

Starting URL: https://practice.expandtesting.com/checkboxes

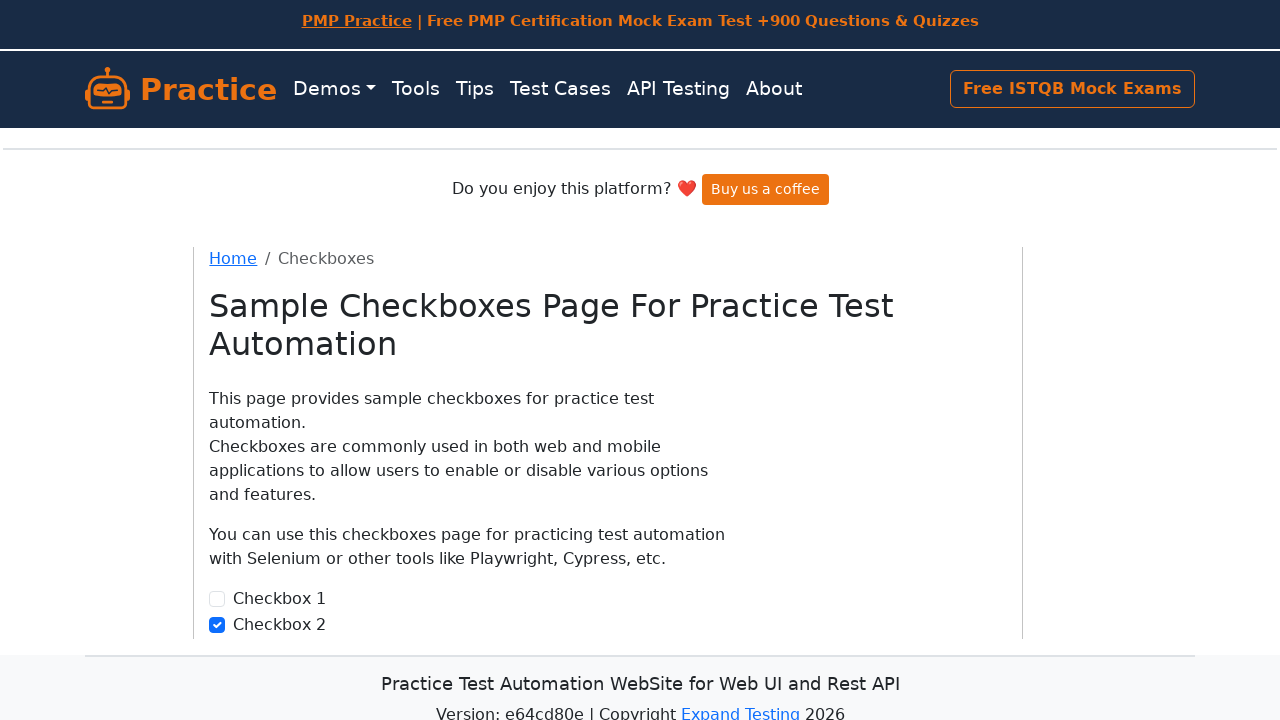

Navigated to checkbox practice page
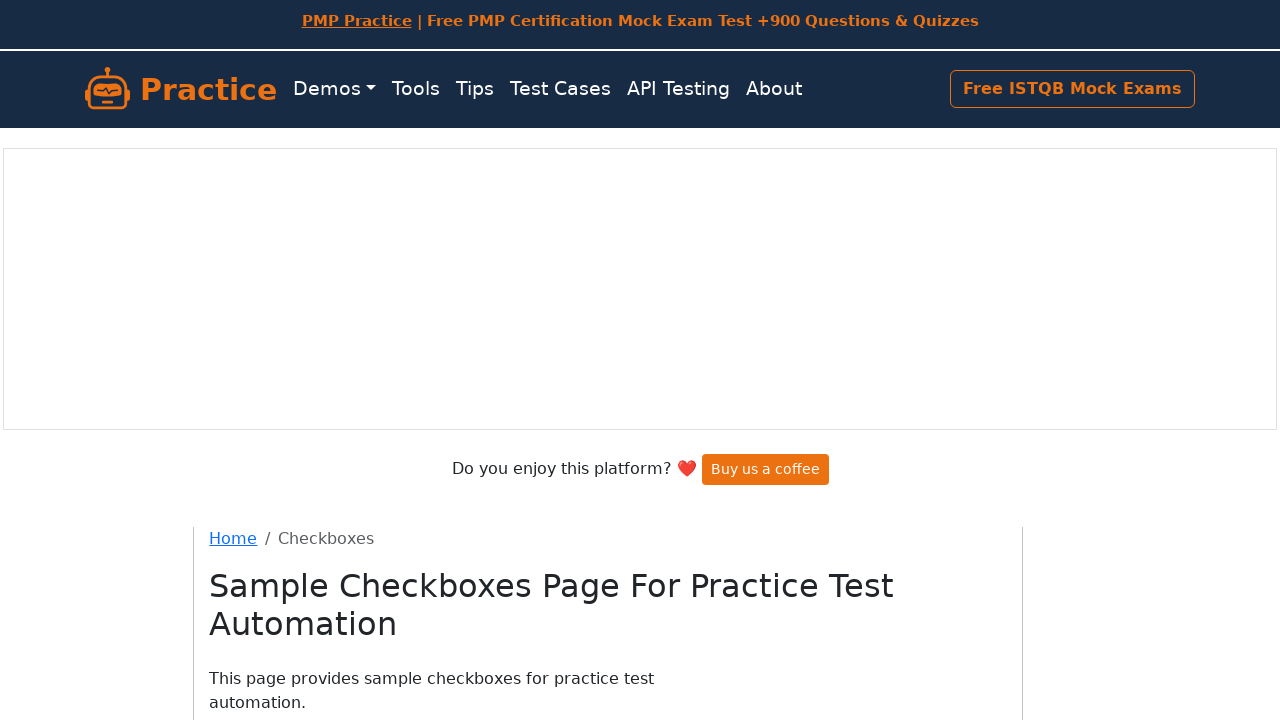

Located and waited for checkbox element with label 'checkbox1'
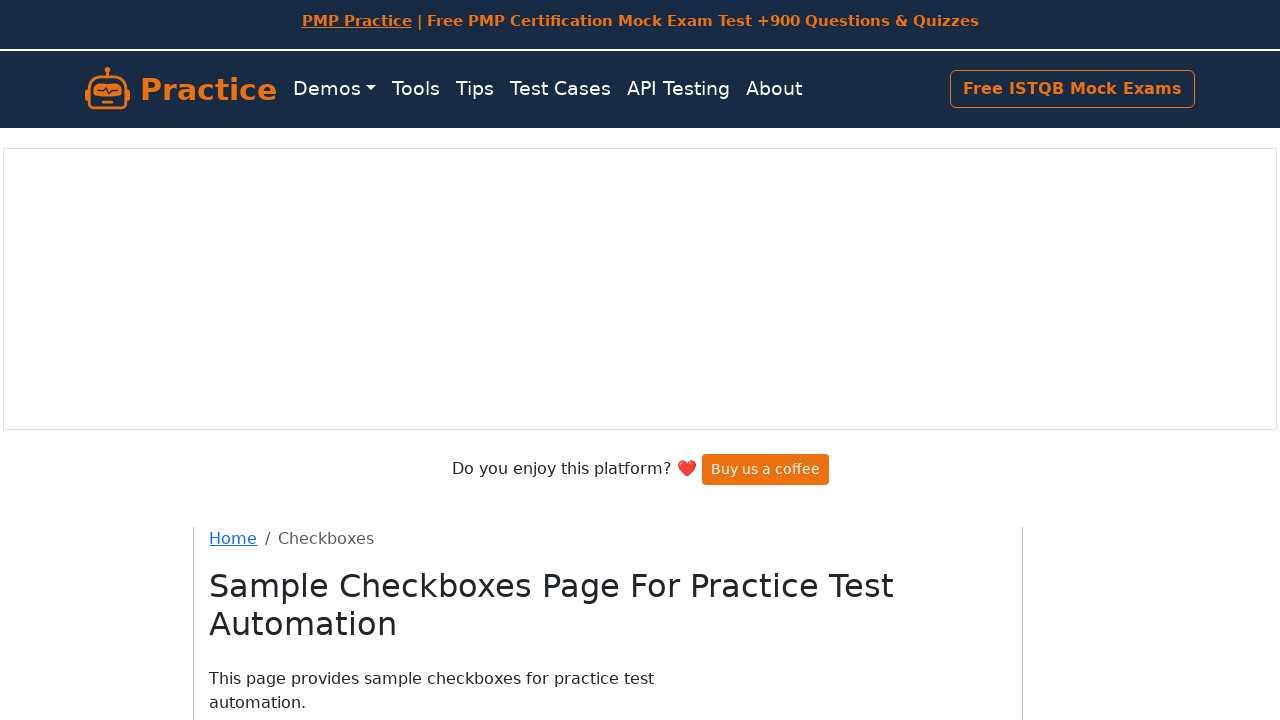

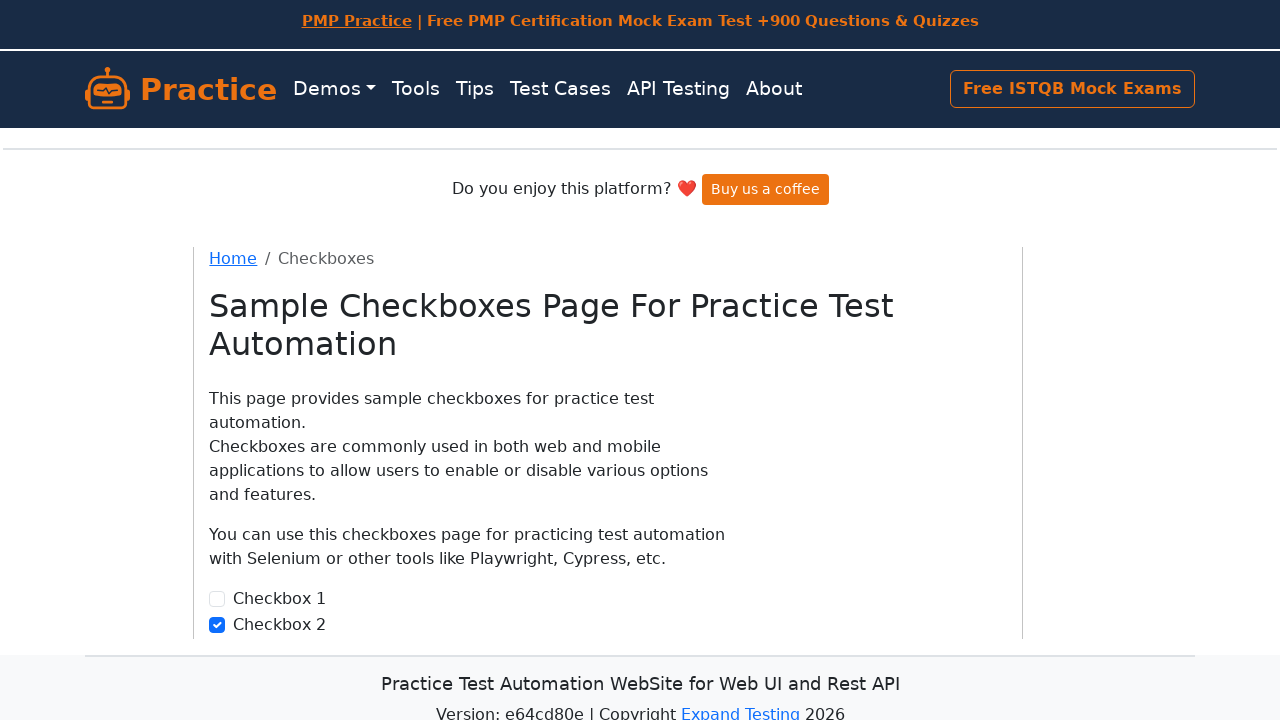